Tests the percentage calculator functionality by entering two values (10 and 123) and clicking the calculate button to compute the percentage result.

Starting URL: https://www.calculator.net/percent-calculator.html

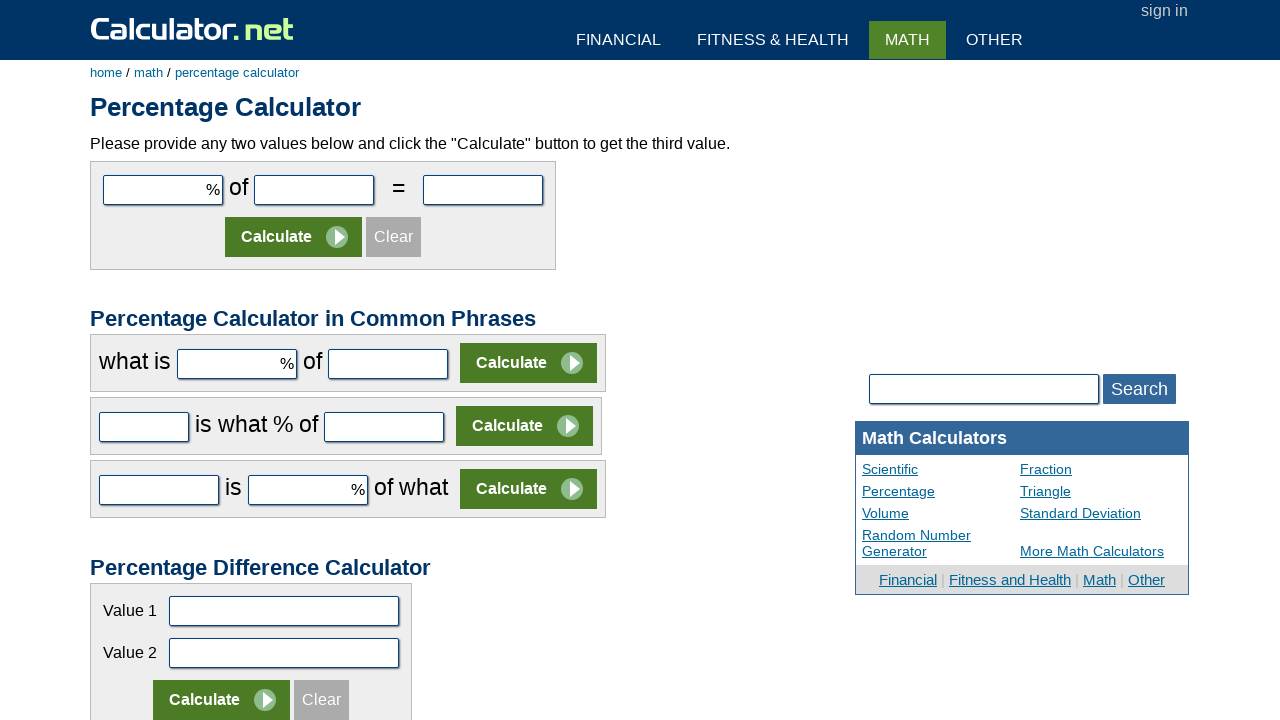

Entered first value '10' in percentage field on #cpar1
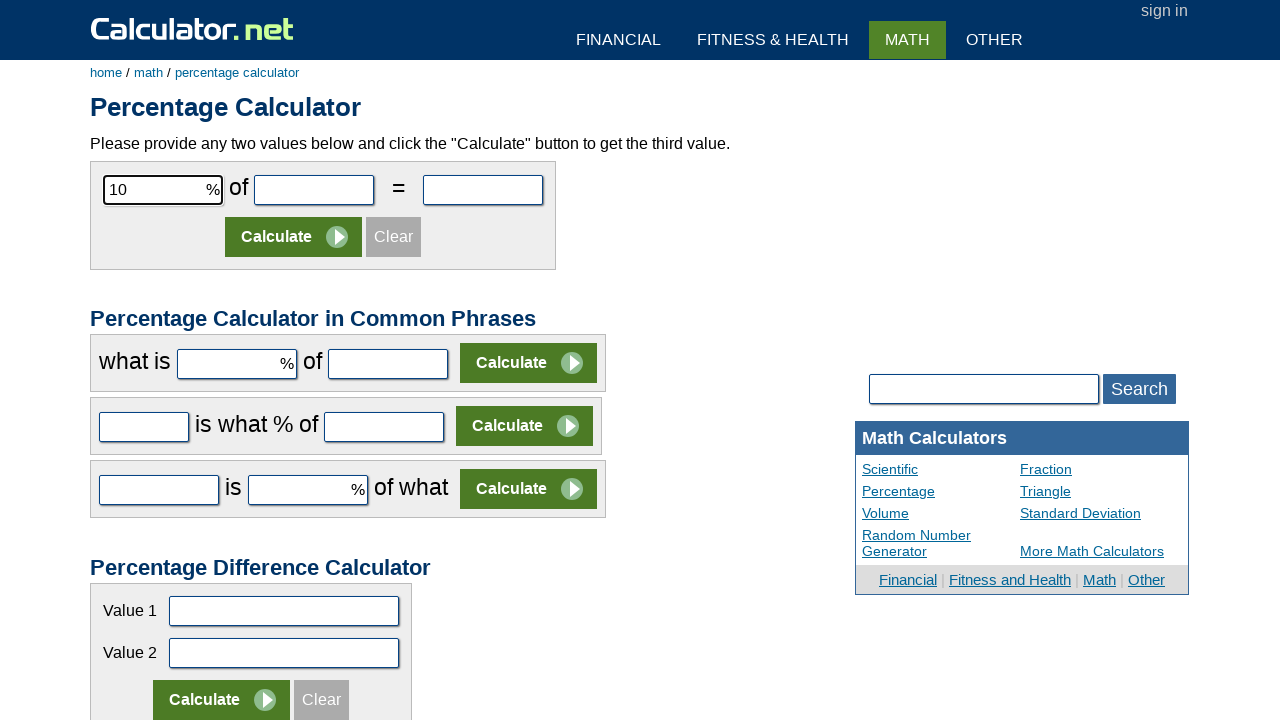

Entered second value '123' in calculator field on #cpar2
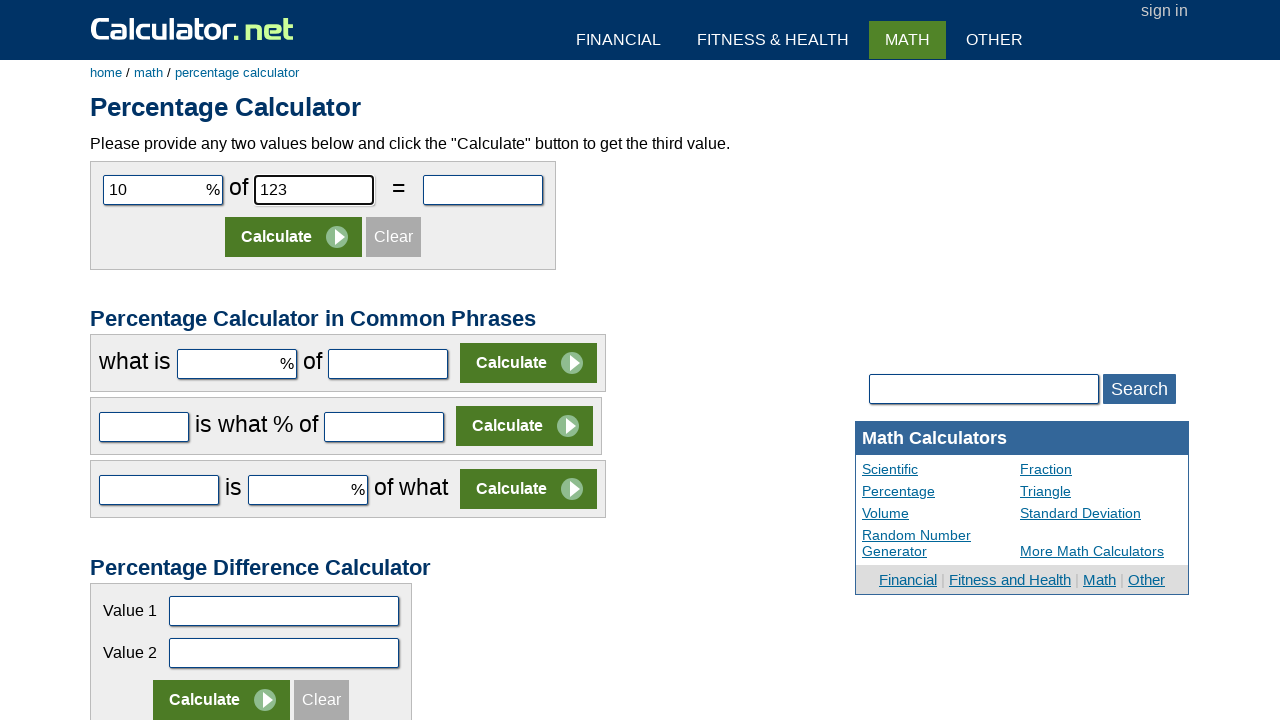

Clicked Calculate button to compute percentage result at (294, 237) on xpath=//input[@id='cpar1']/following::input[@value='Calculate'][1]
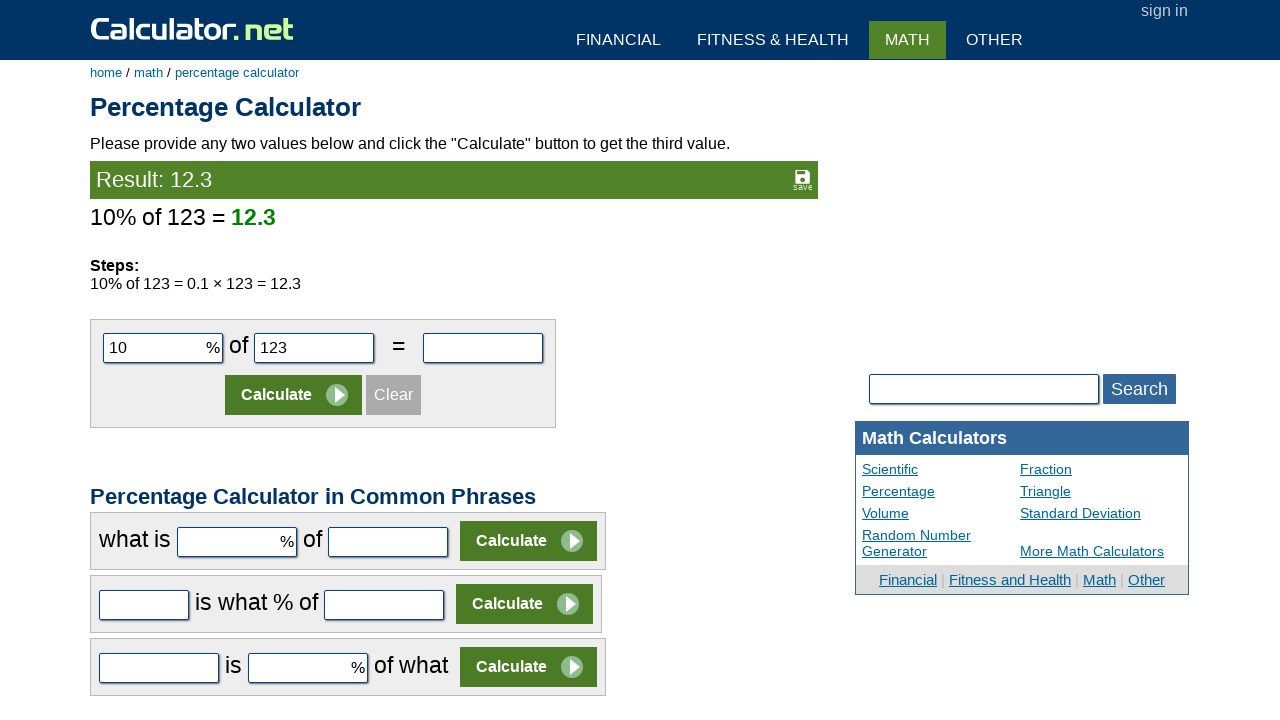

Percentage calculation result loaded and displayed
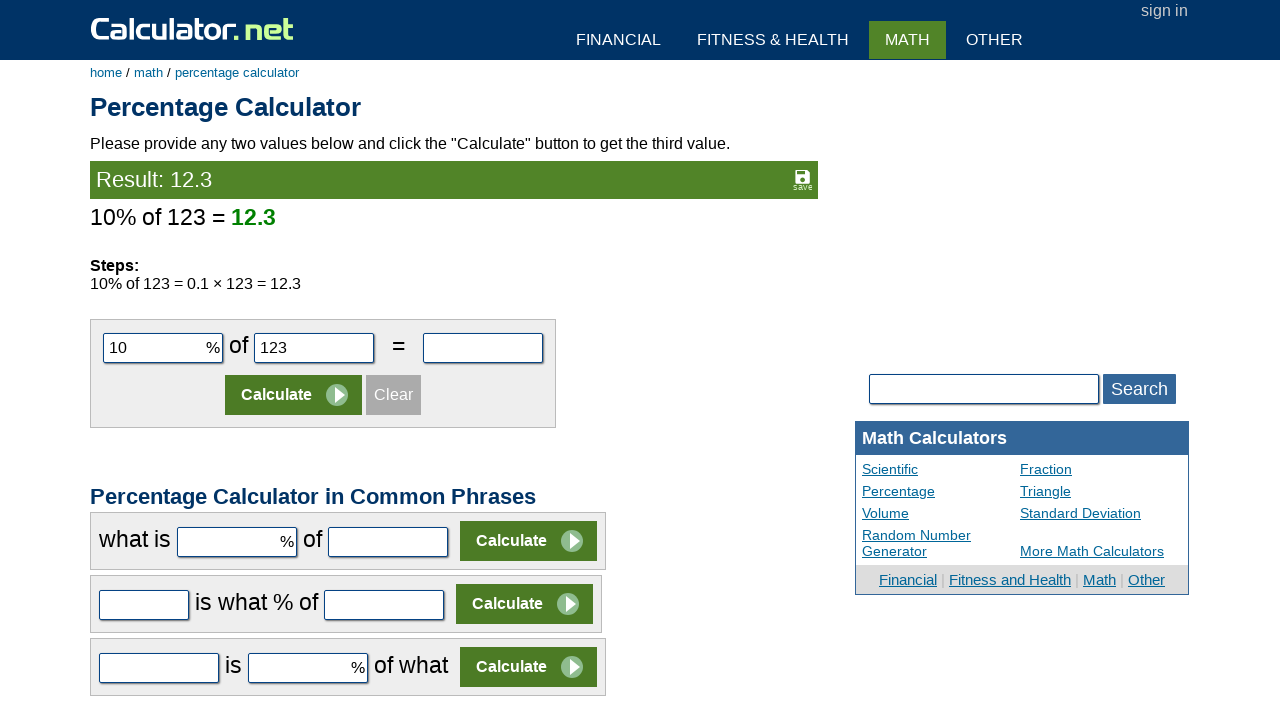

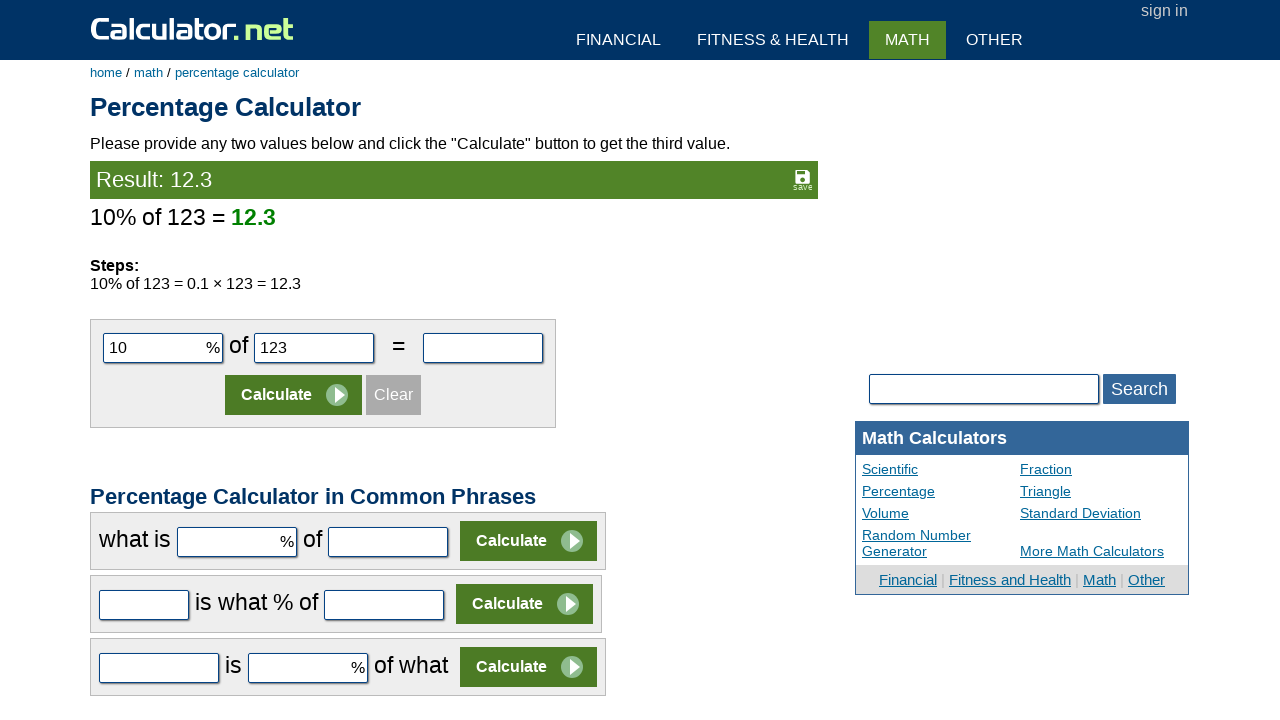